Tests the complete happy path flow of the hurricane insurance application: entering zip code, selecting building material, selecting water proximity, and reaching the quote page

Starting URL: https://sure-qa-challenge.vercel.app/

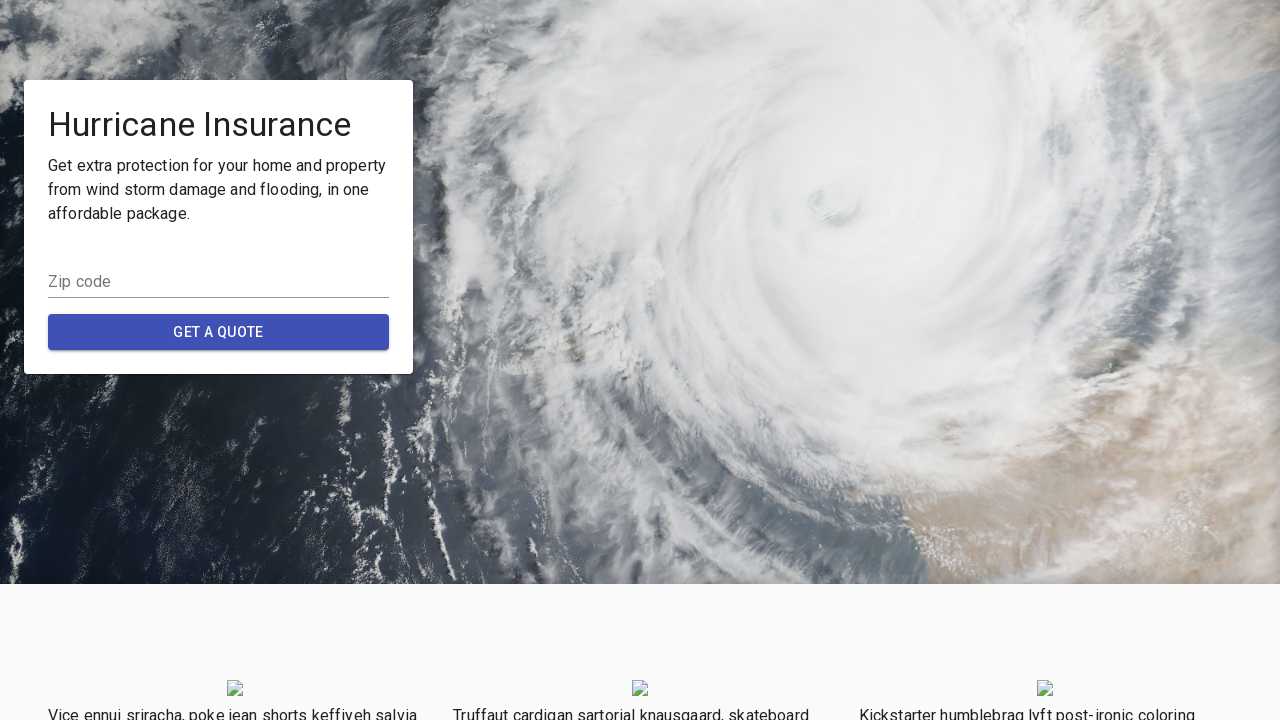

Filled postal code field with '98105' on input[name='postalCode']
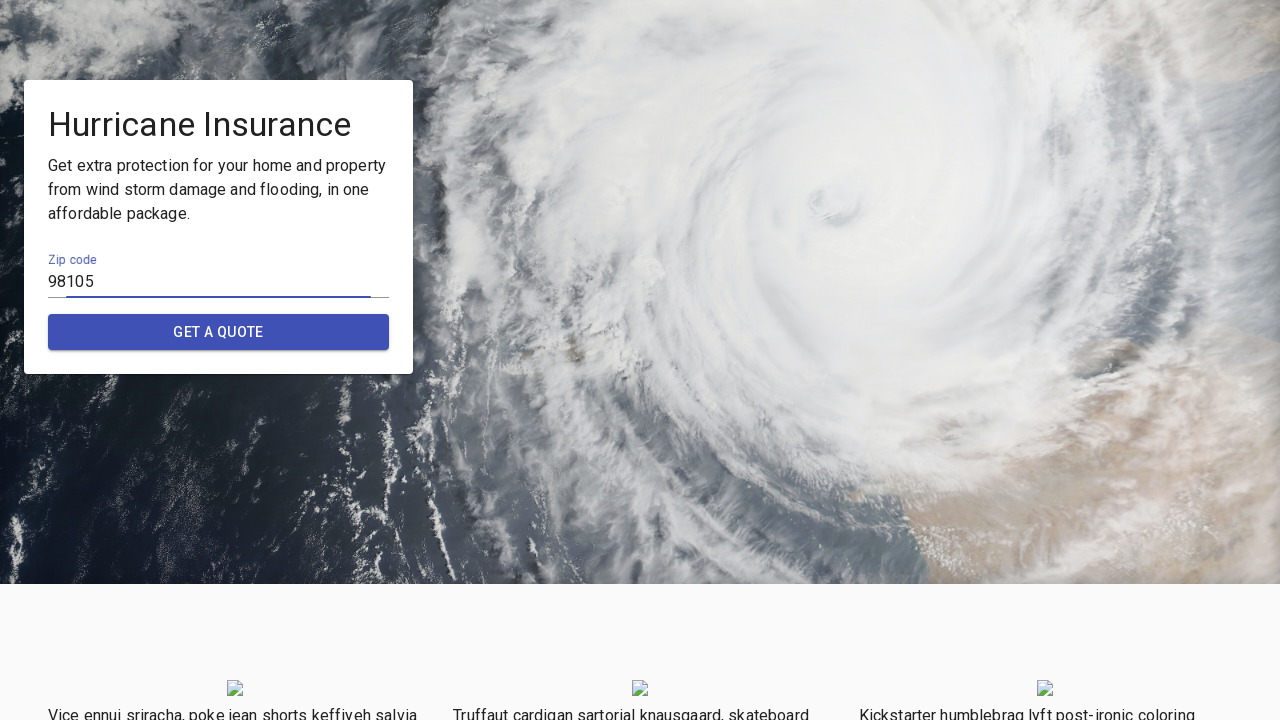

Pressed Enter to submit zip code on input[name='postalCode']
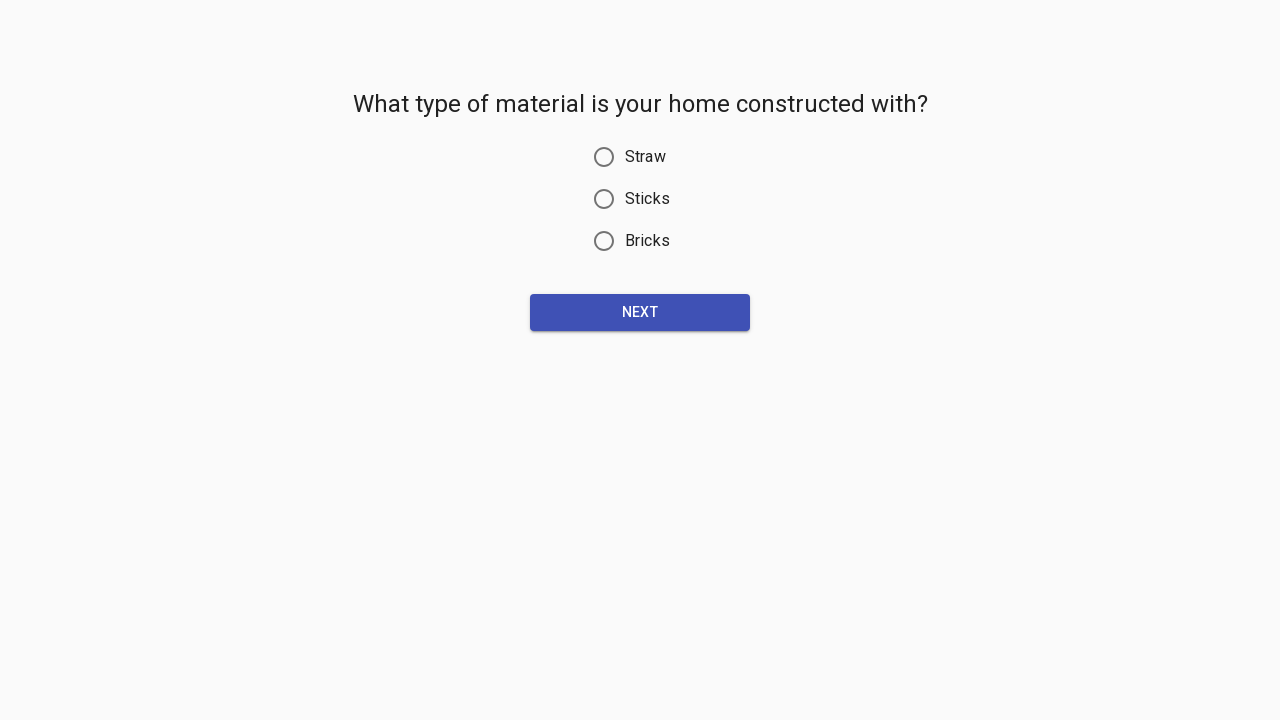

Navigated to building material selection page
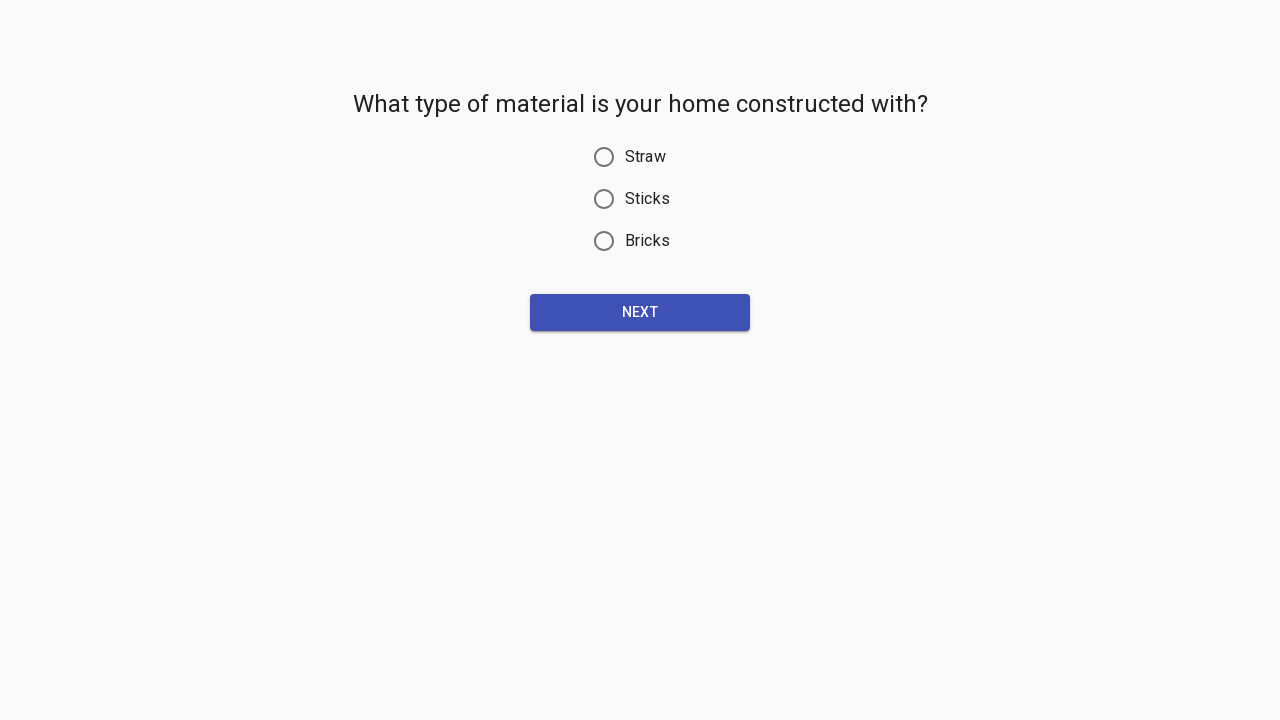

Selected 'straw' as building material at (604, 157) on input[type='radio'][value='straw']
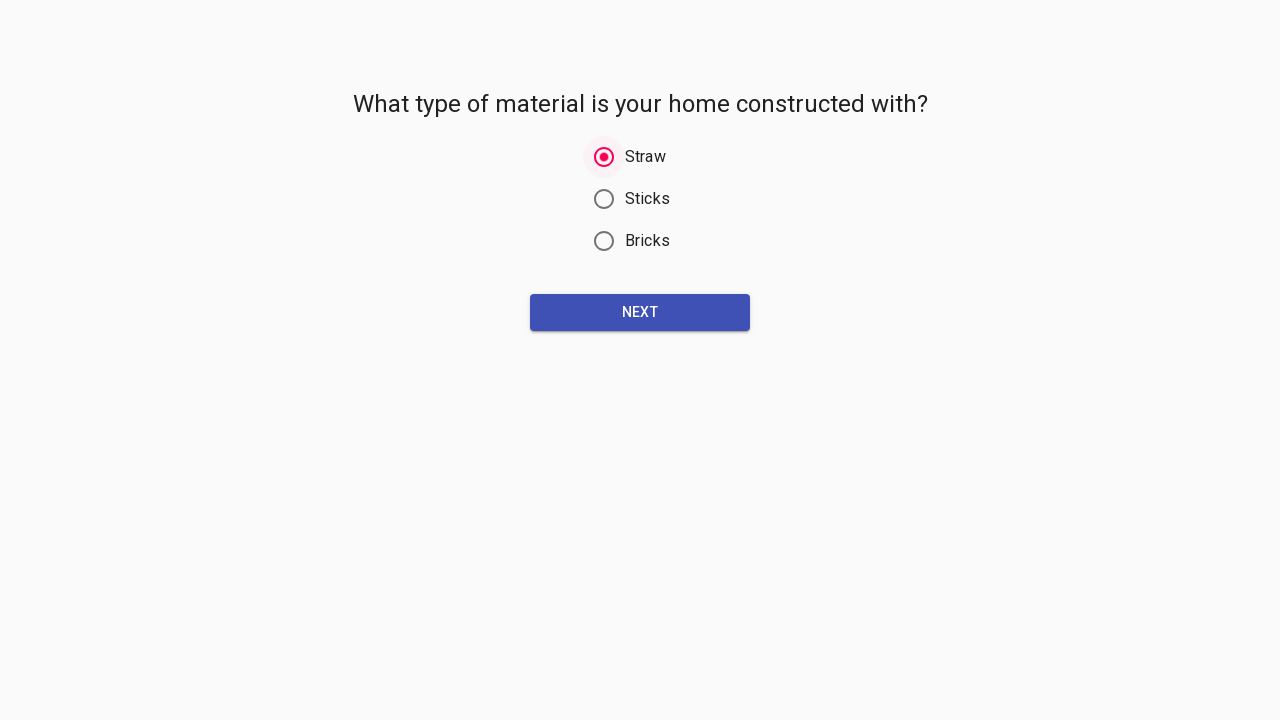

Clicked next button to continue from building material page at (640, 312) on form >> div:nth-child(2) >> button
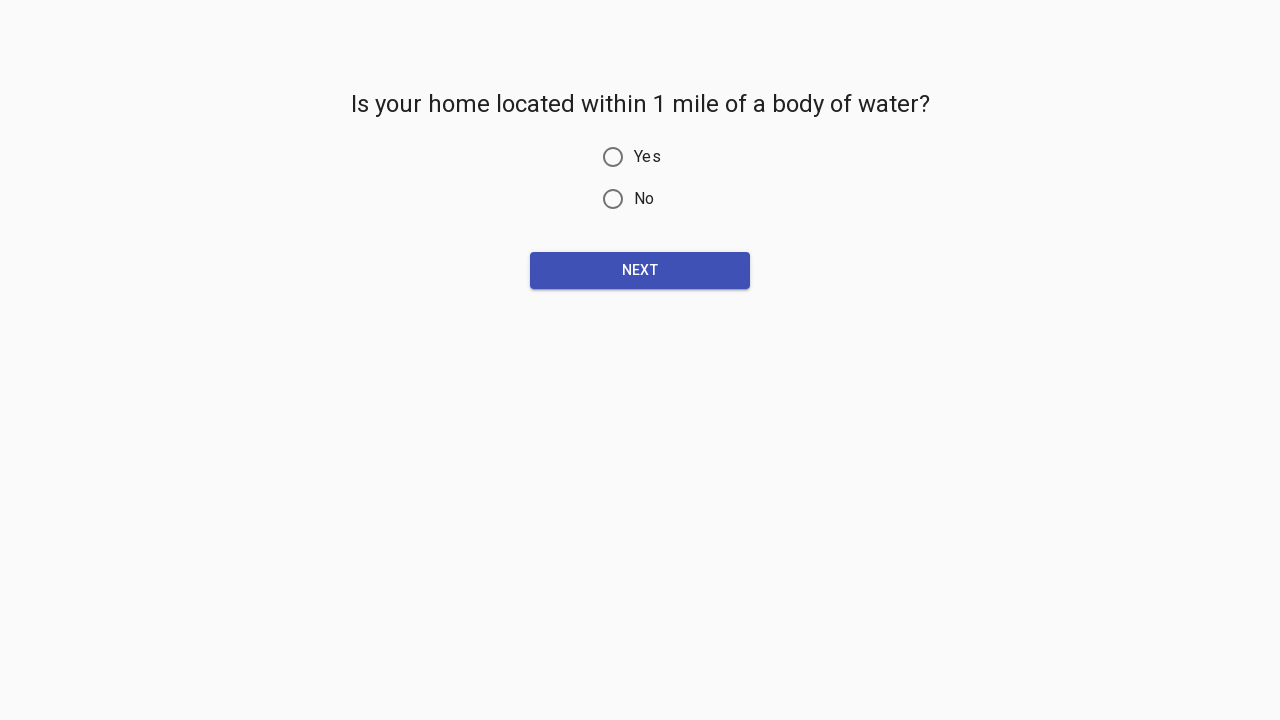

Navigated to water proximity selection page
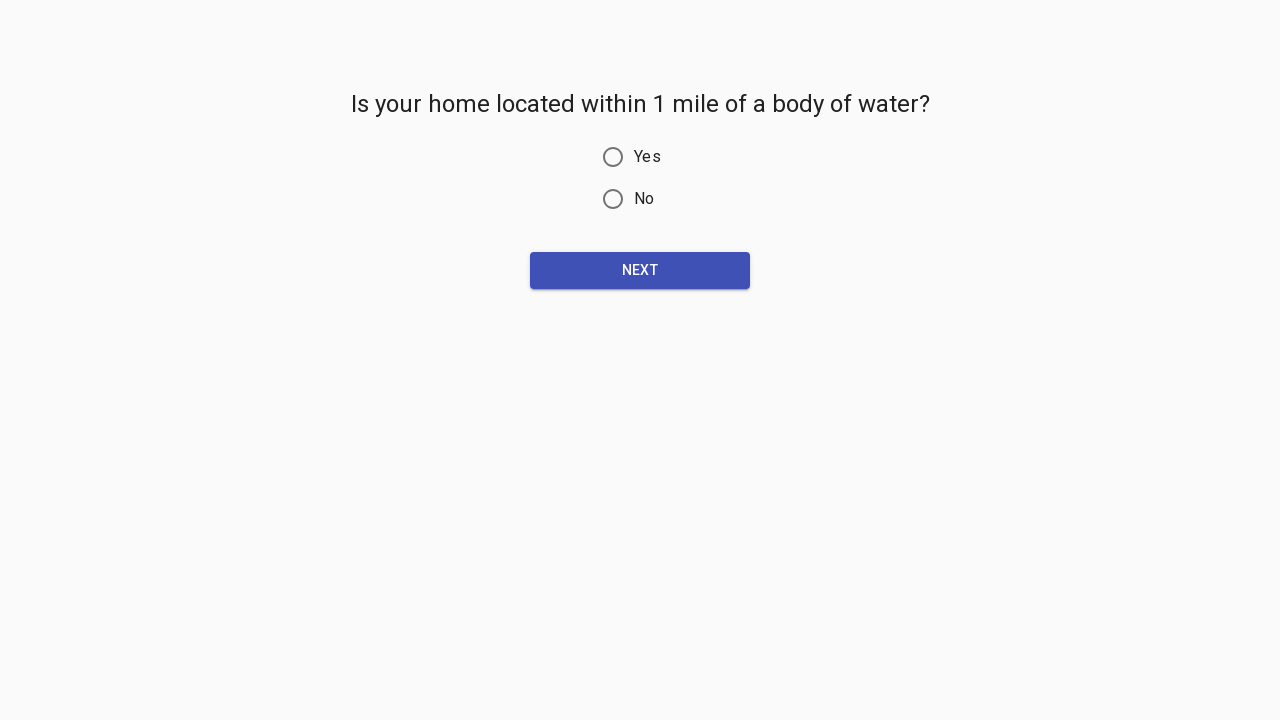

Selected first water proximity option at (613, 157) on form fieldset label:first-child input[type='radio']
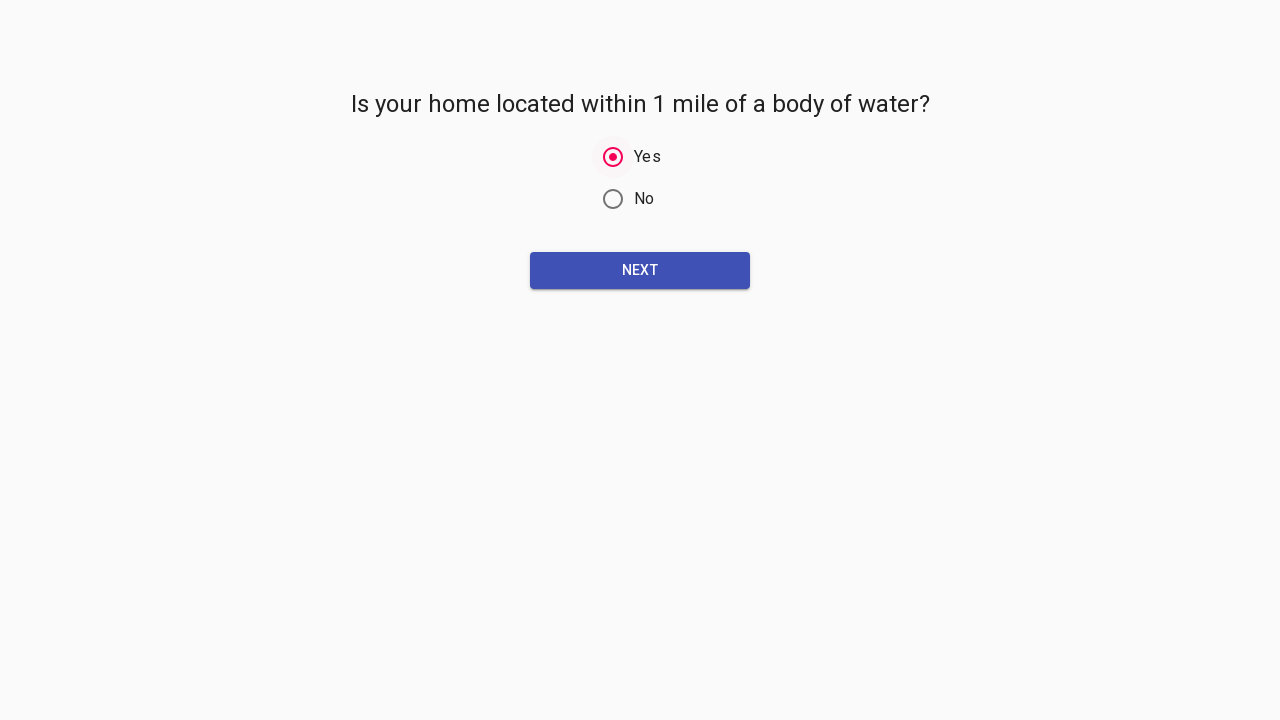

Clicked next button to continue from water proximity page at (640, 270) on form >> div:nth-child(2) >> button
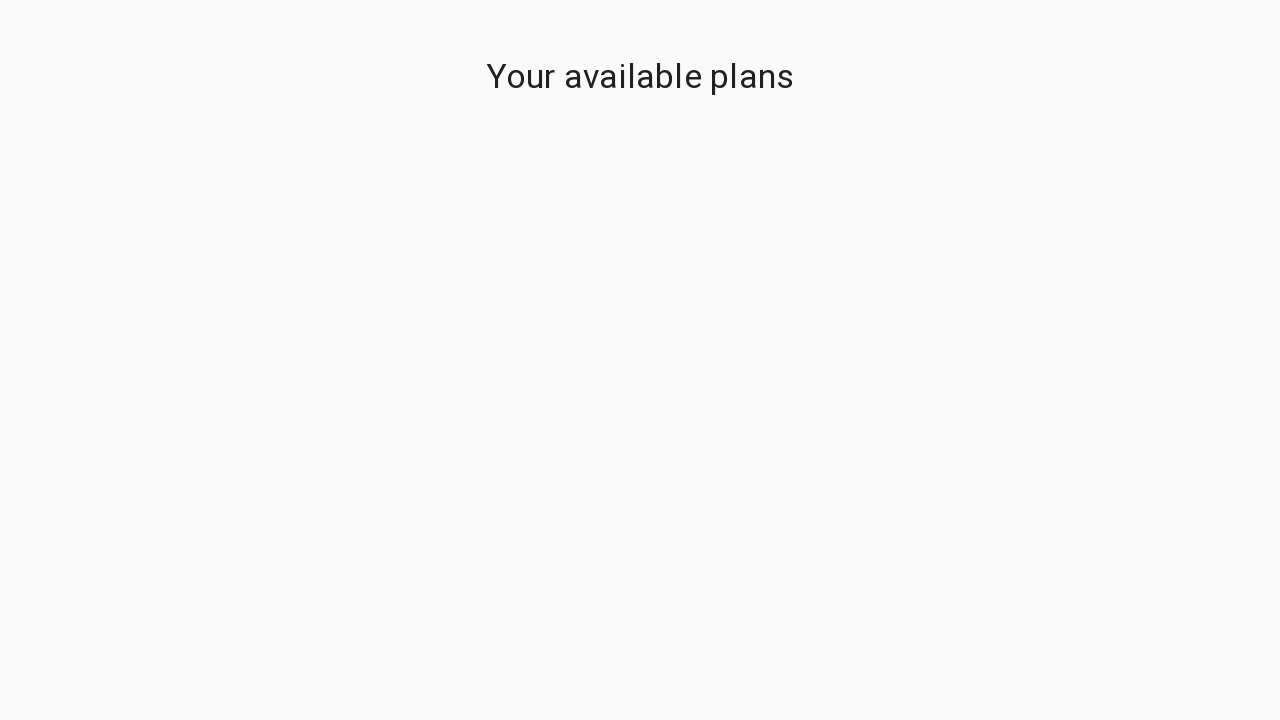

Navigated to quote page
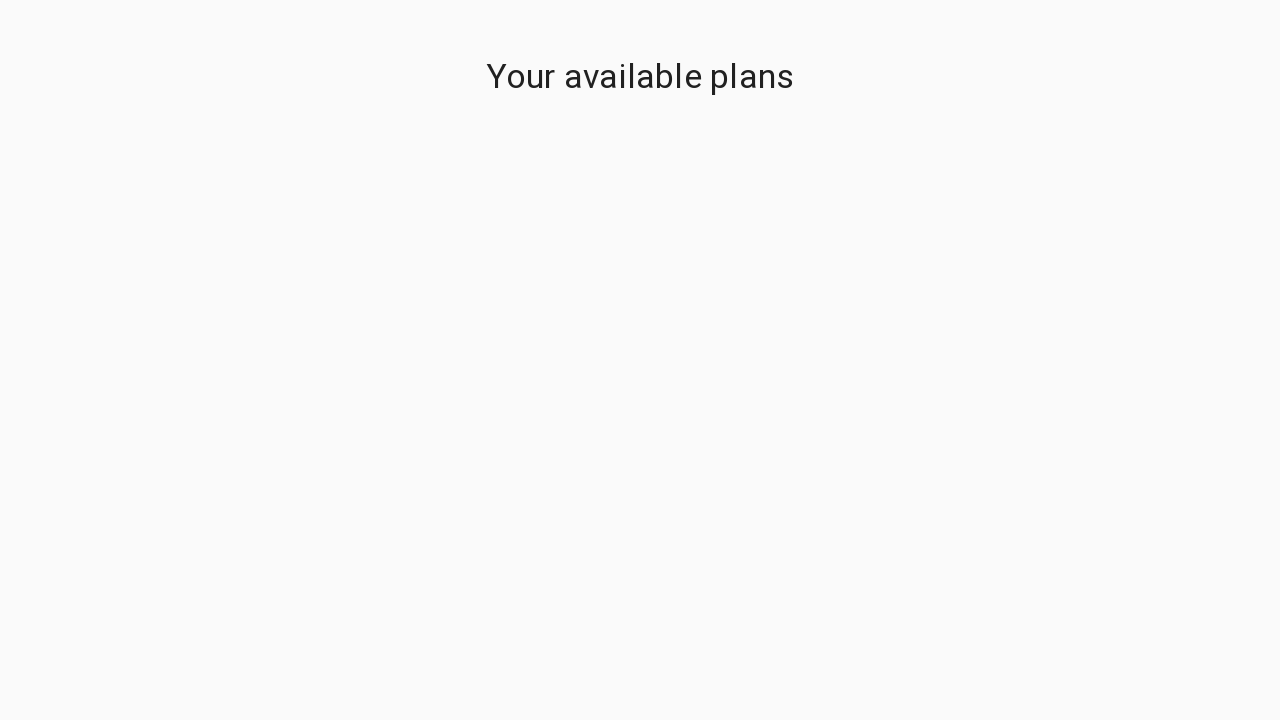

Quote page form loaded with checkbox elements
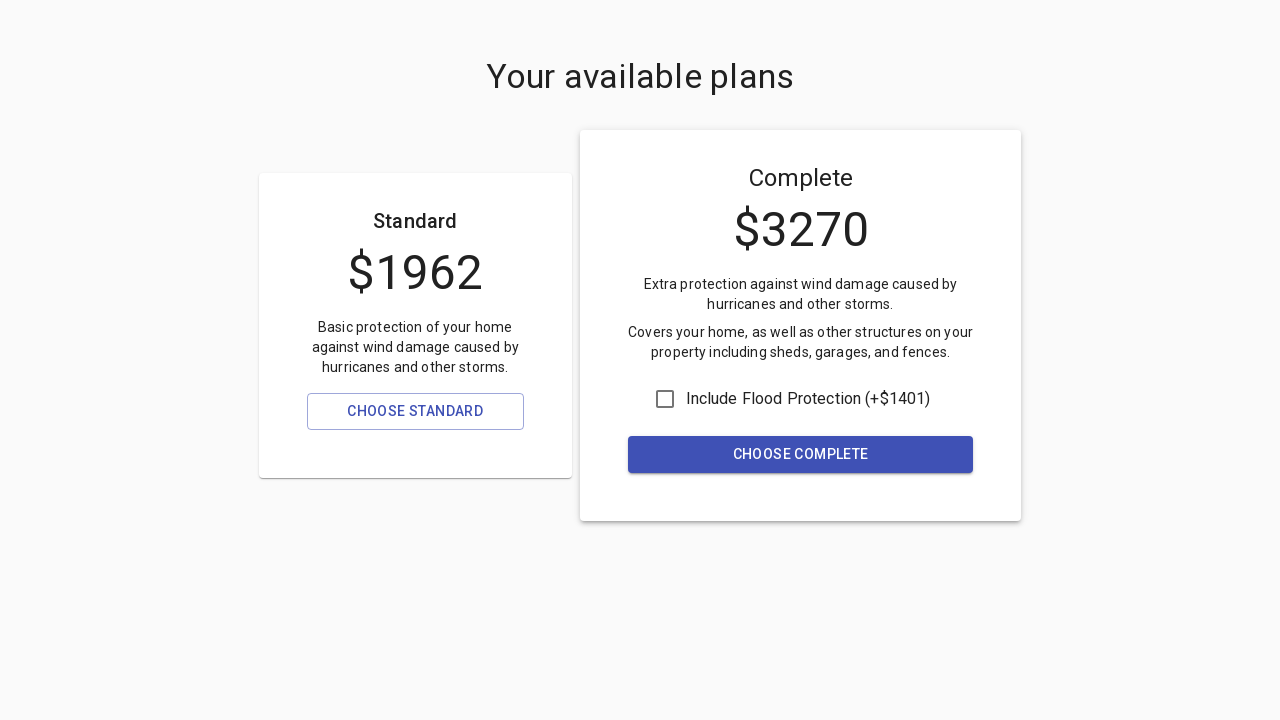

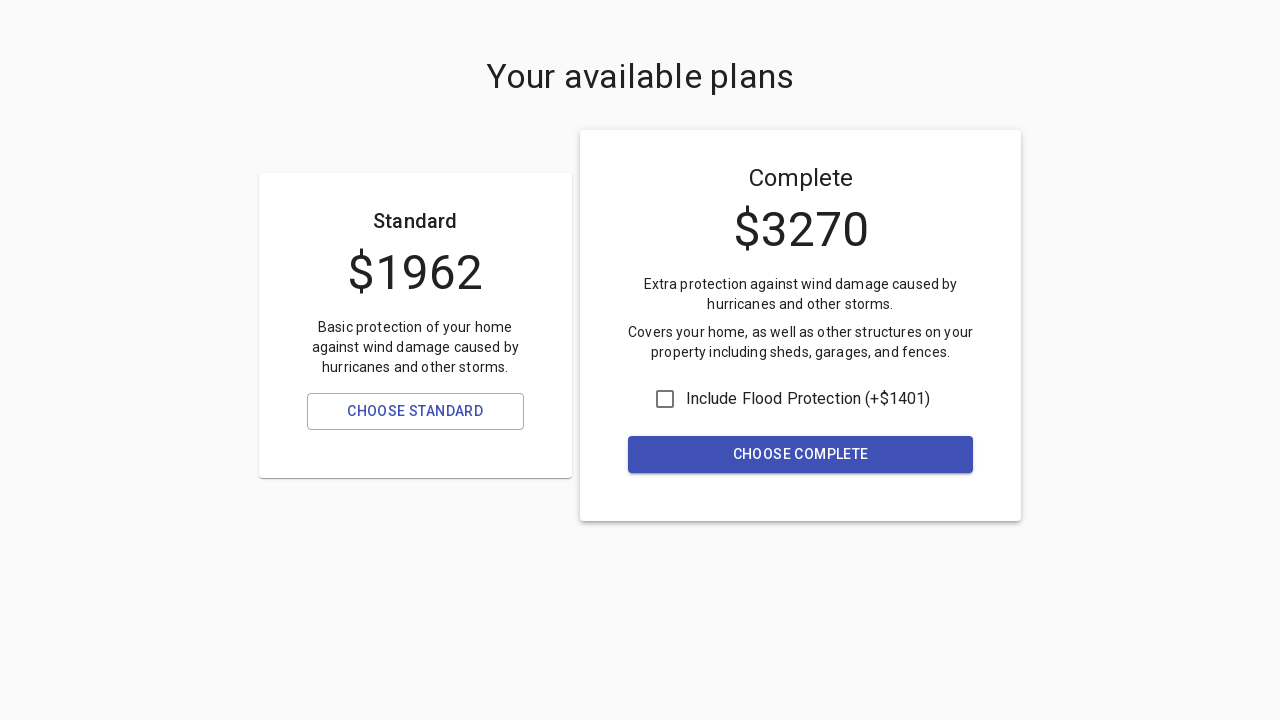